Tests handling multiple browser tabs by clicking a button that opens popups to both Twitter and Facebook, then navigates through the opened tabs to find and interact with the Facebook page.

Starting URL: https://www.lambdatest.com/selenium-playground/window-popup-modal-demo

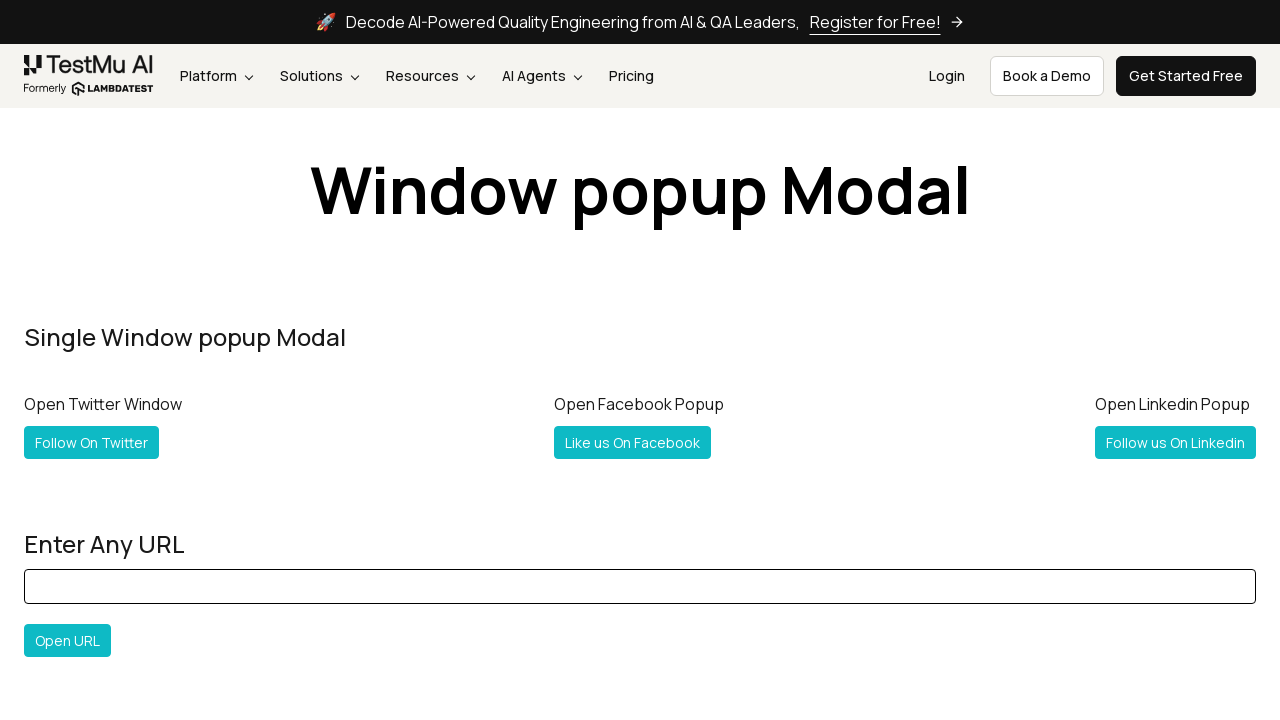

Clicked 'Follow Both' button to open popup windows at (122, 360) on #followboth
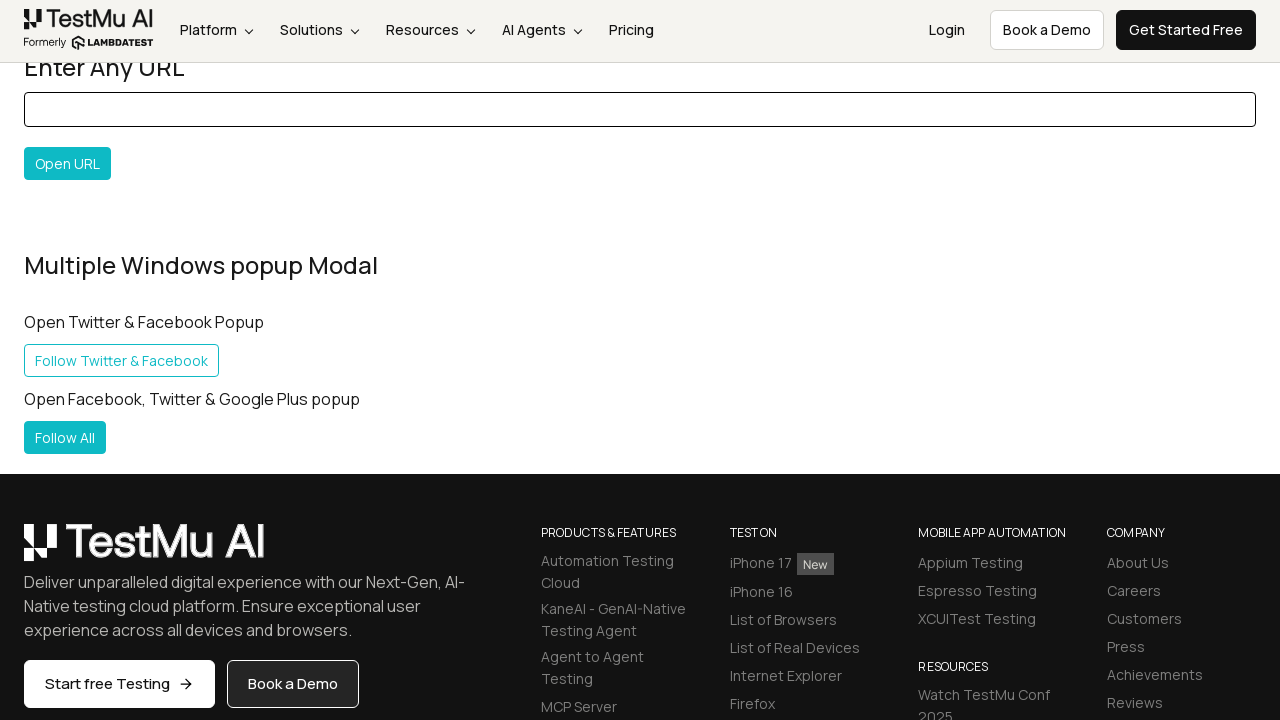

Captured first popup page from expect_popup
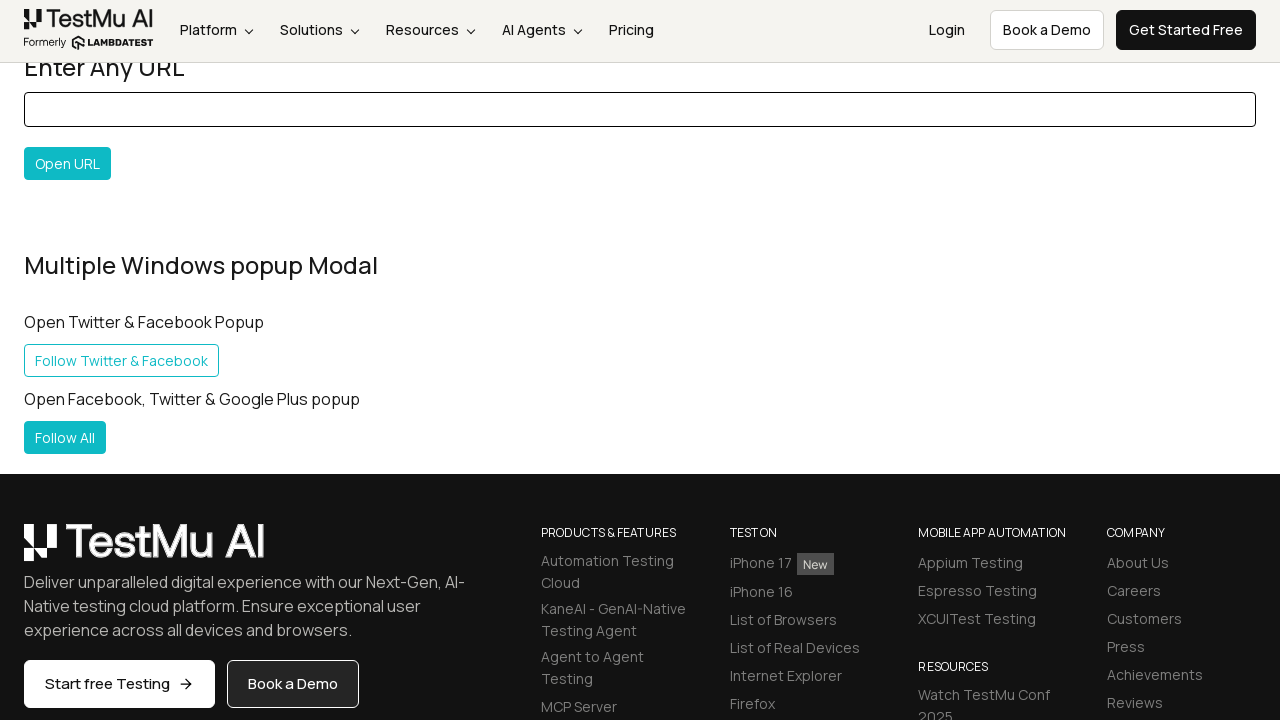

Popup page fully loaded
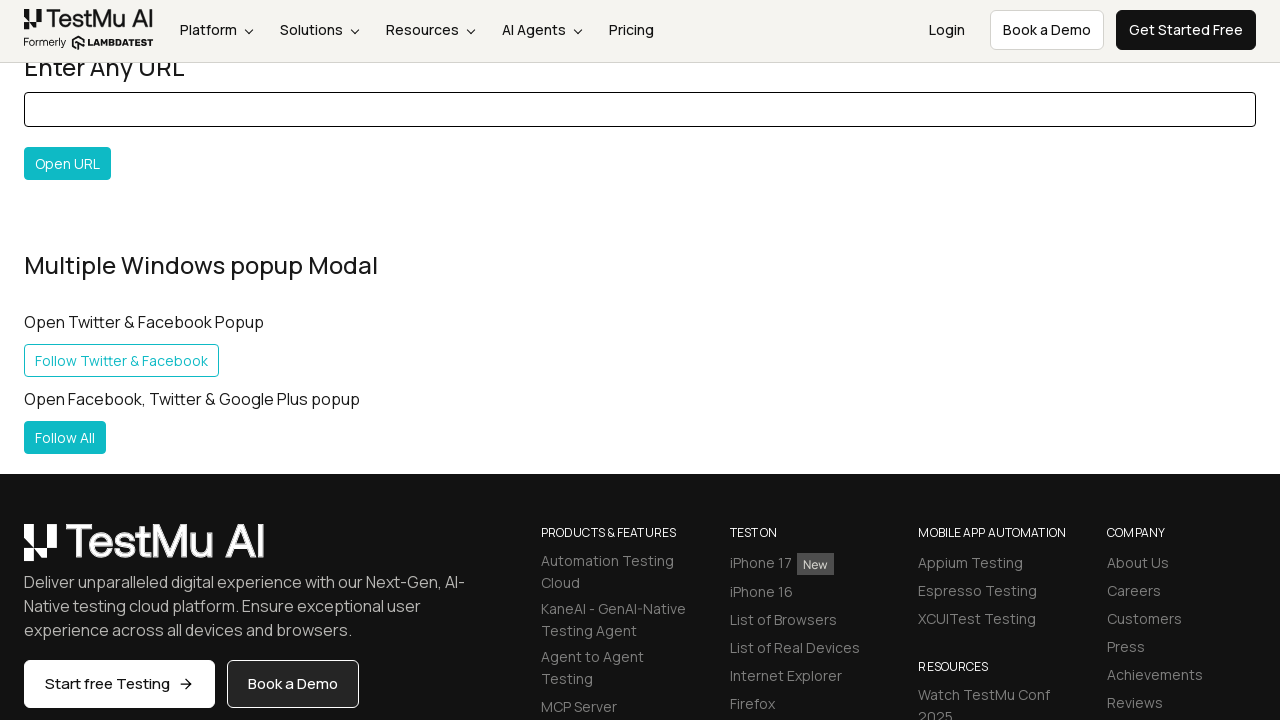

Retrieved all pages from browser context
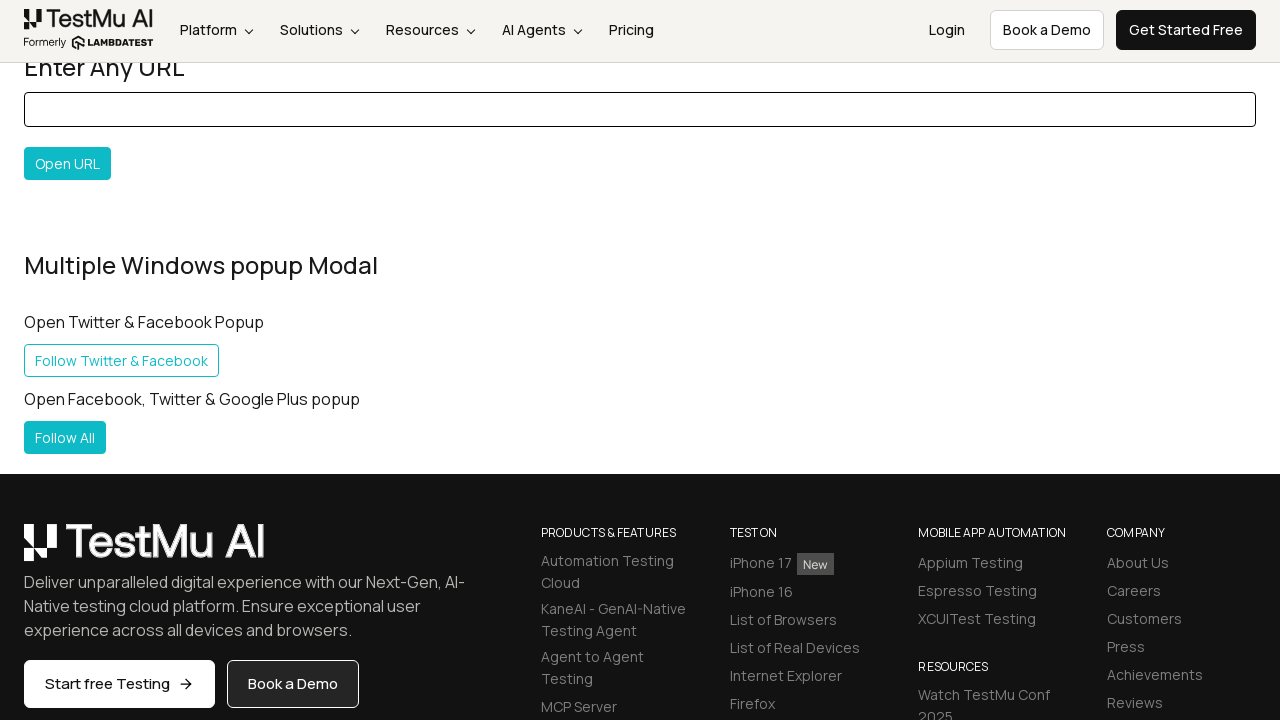

Logged number of tabs: 3
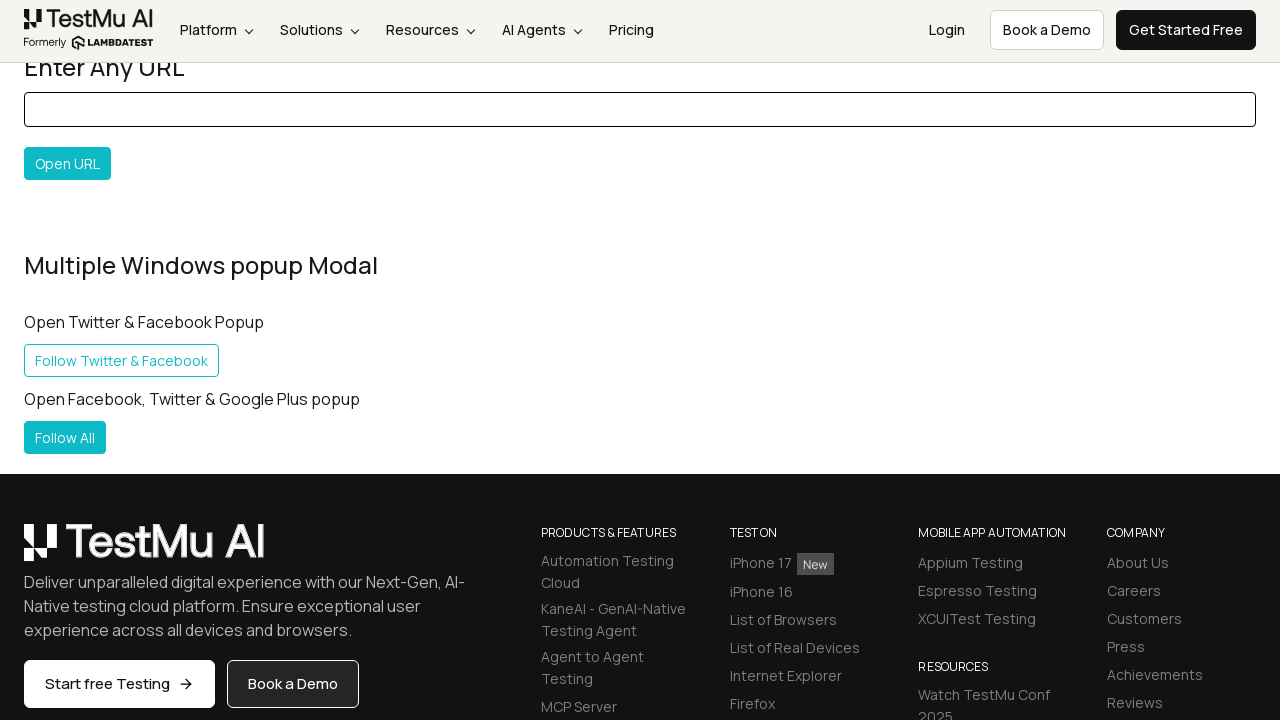

Printed URLs of all open tabs
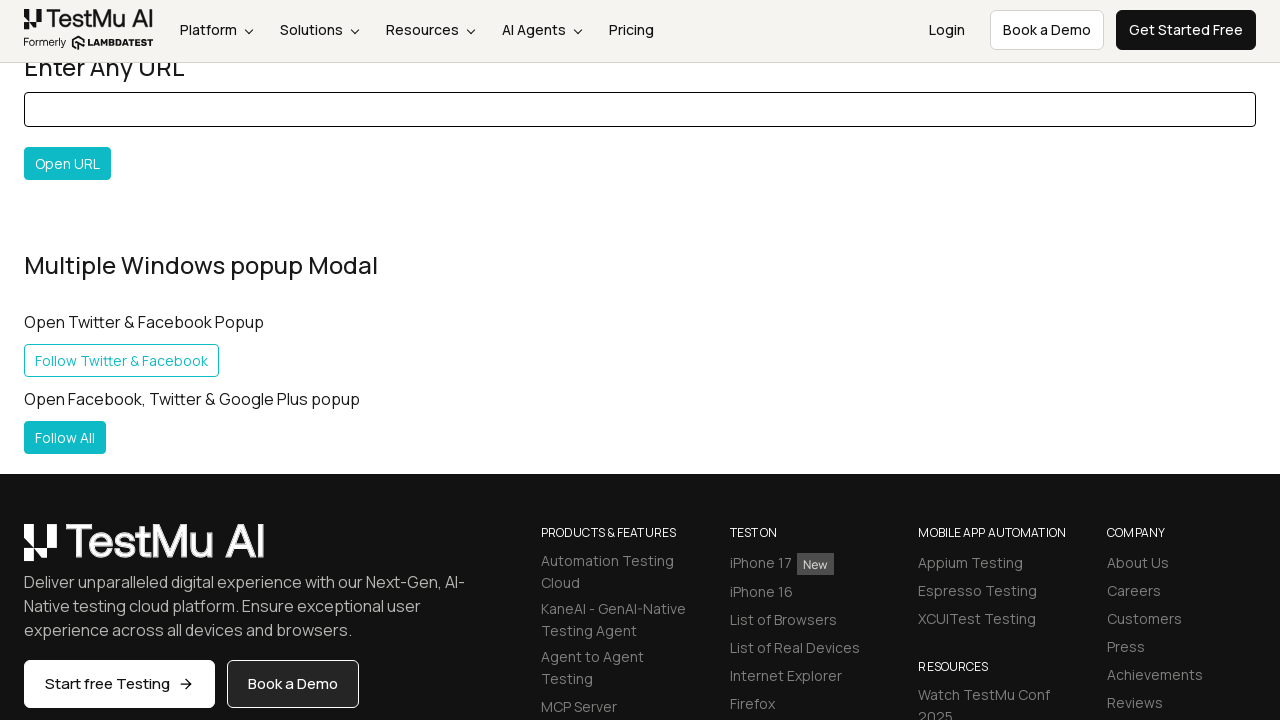

Searched through all pages to find Facebook tab
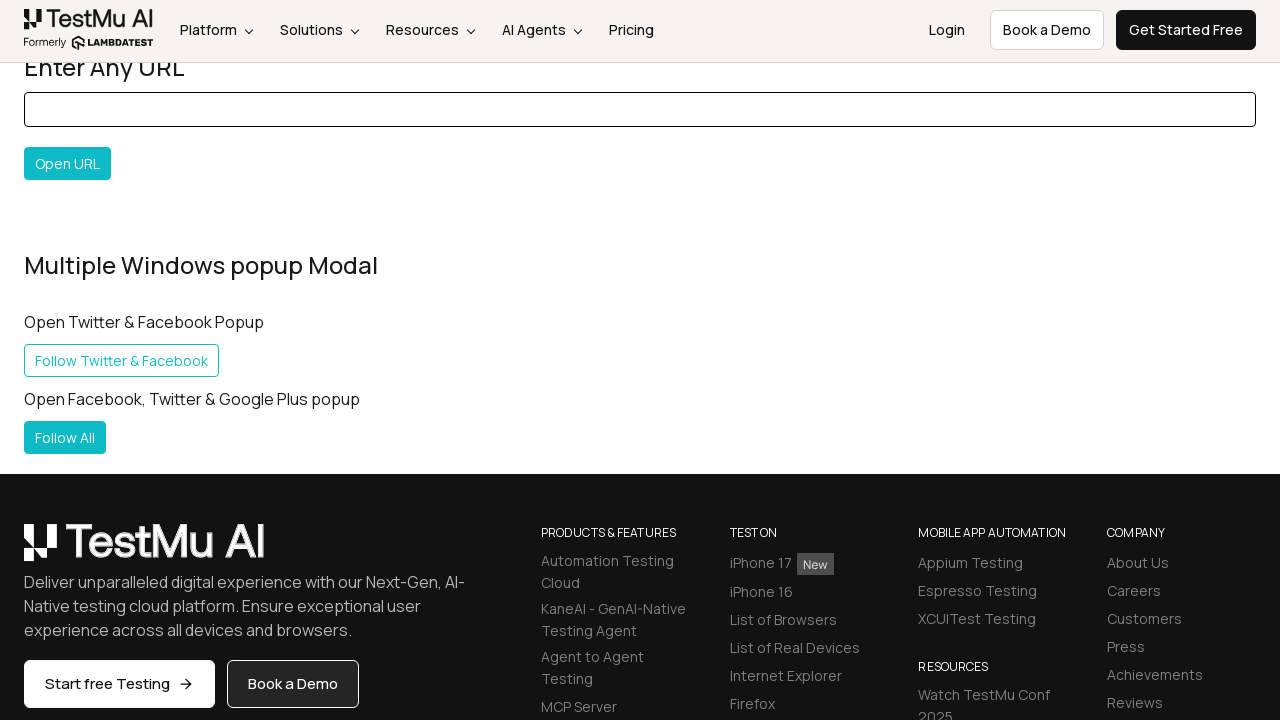

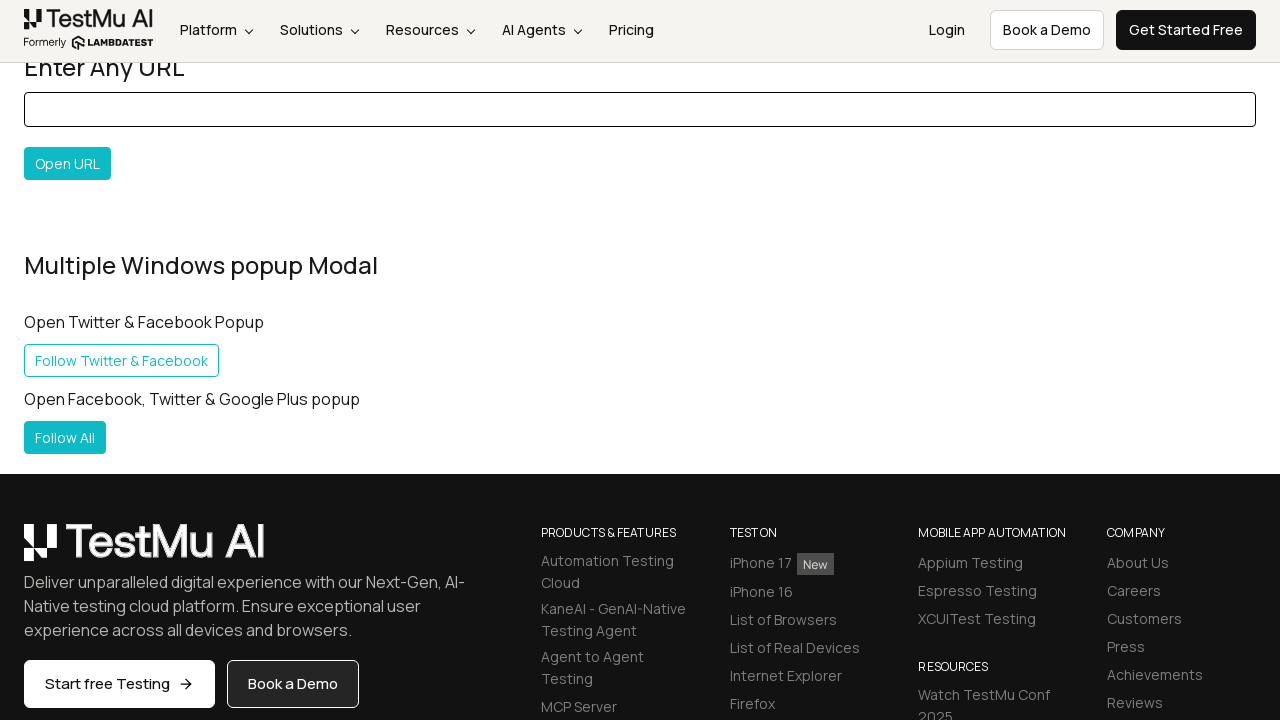